Tests a web form by filling a text input field with text and clicking the submit button, then verifying the success message is displayed

Starting URL: https://www.selenium.dev/selenium/web/web-form.html

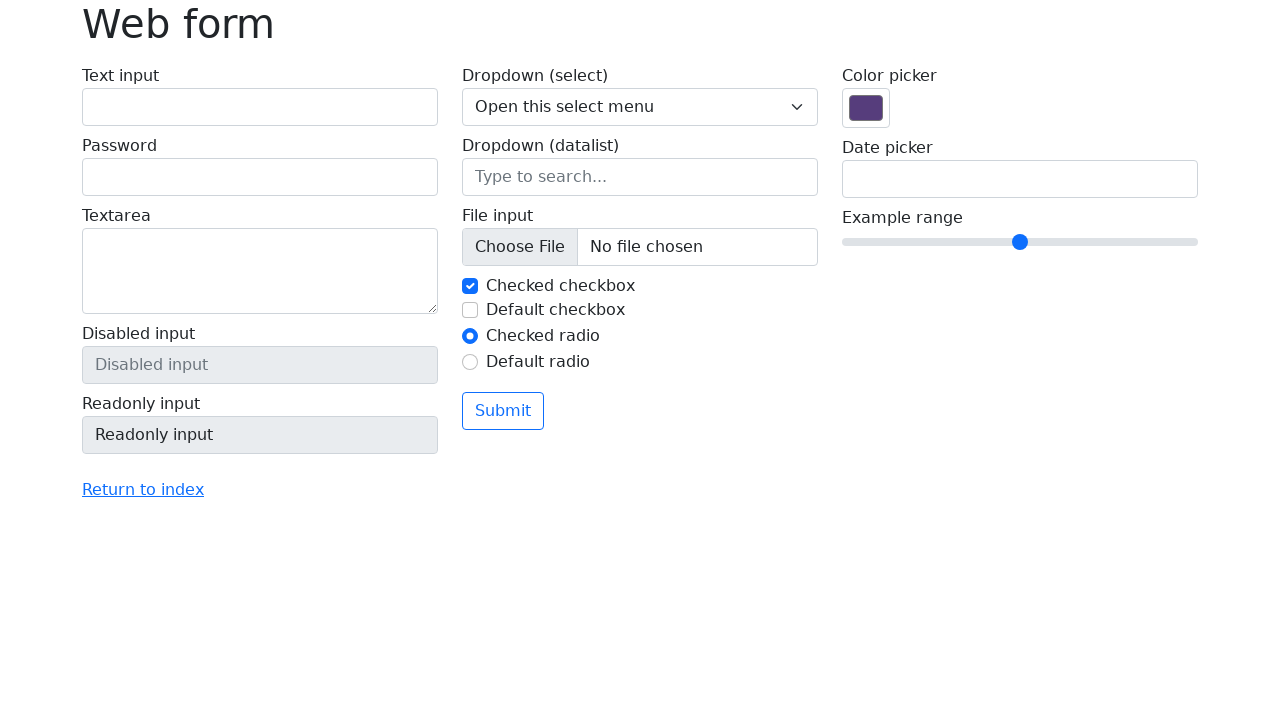

Verified page title is 'Web form'
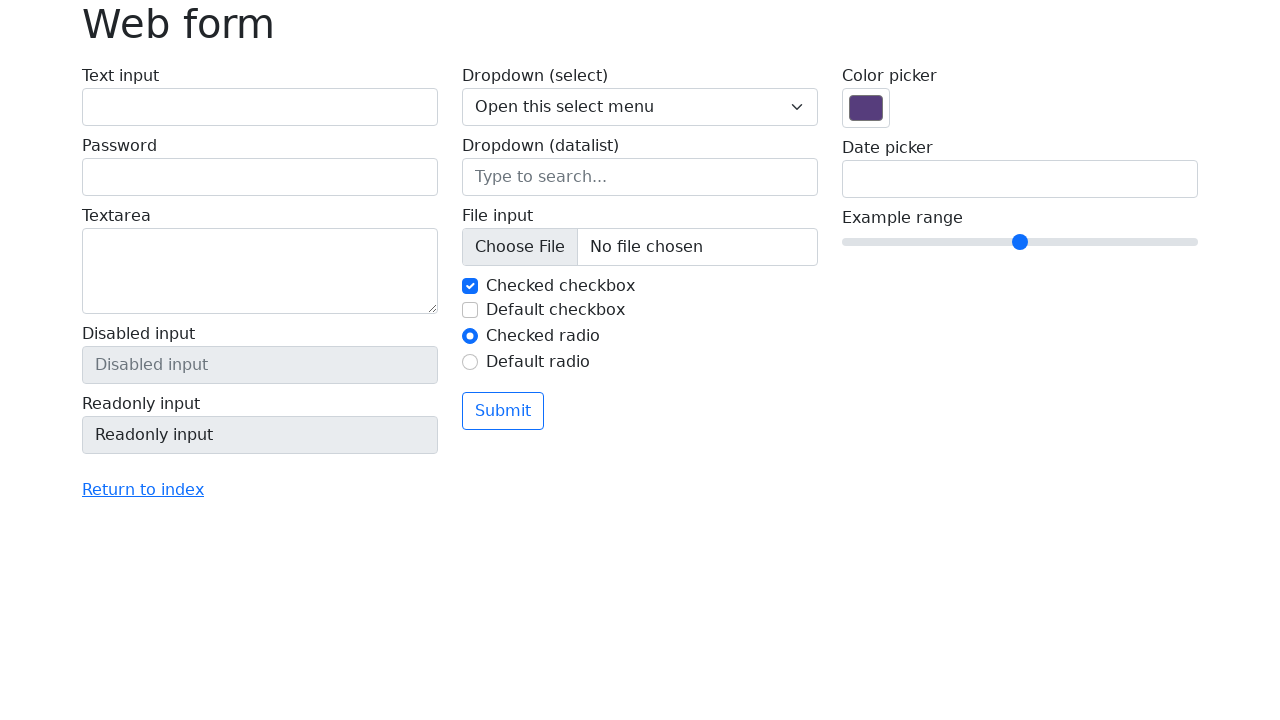

Filled text input field with 'Selenium' on input[name='my-text']
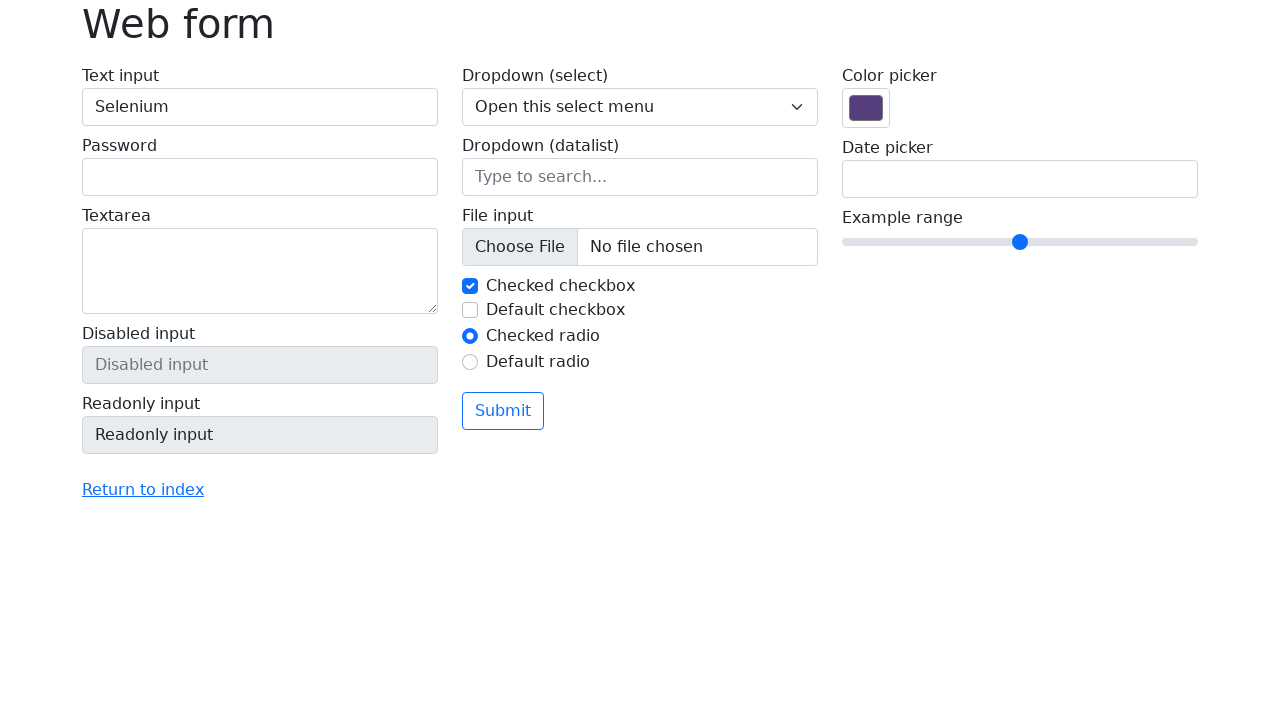

Clicked the submit button at (503, 411) on button
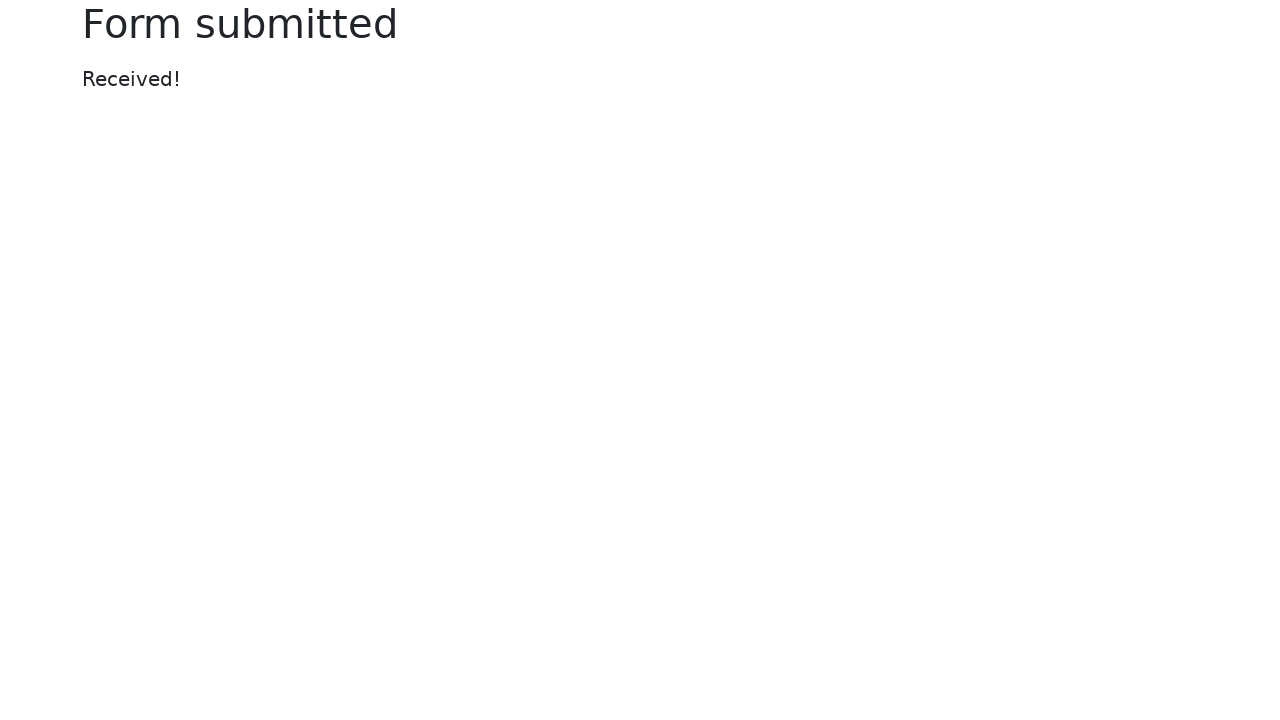

Waited for success message element to appear
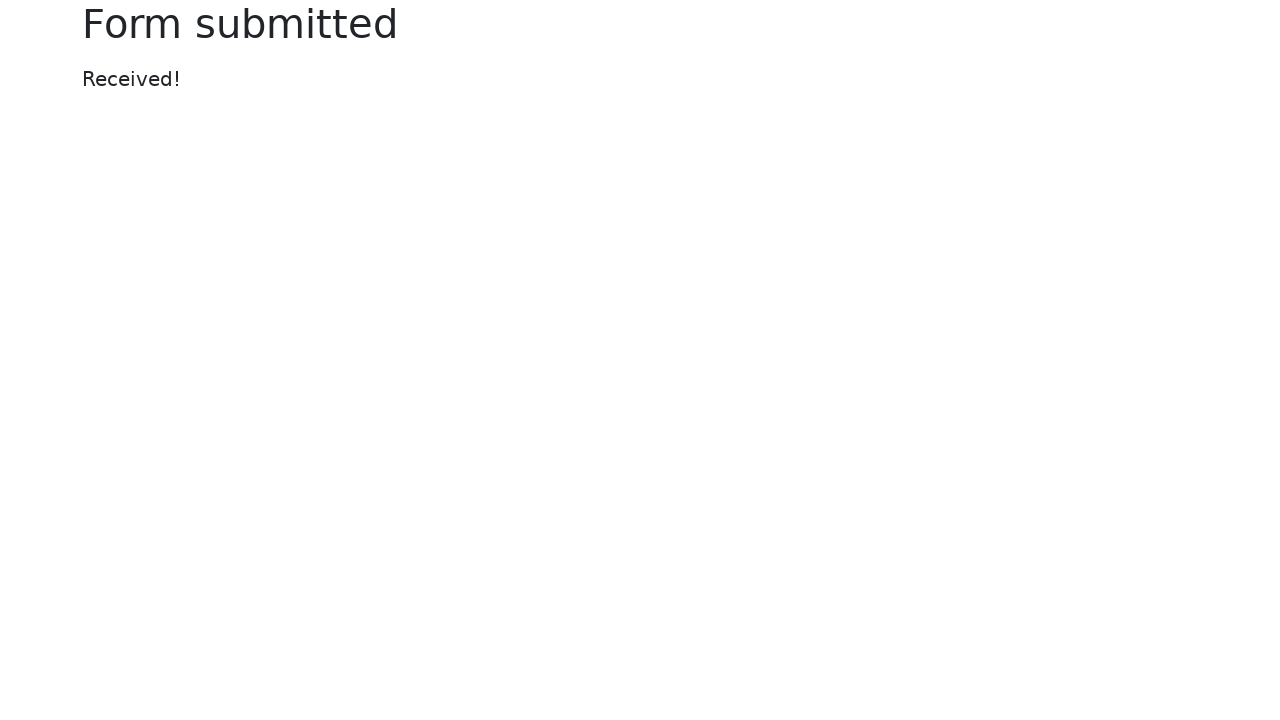

Verified success message displays 'Received!'
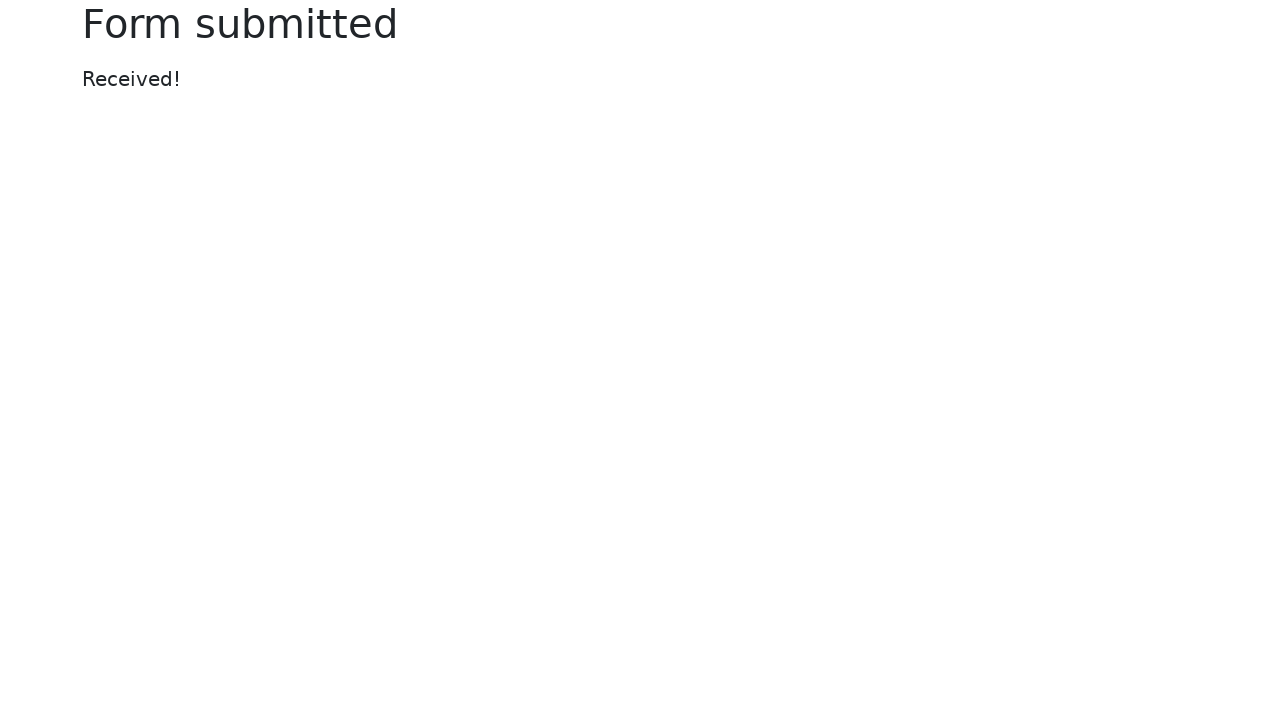

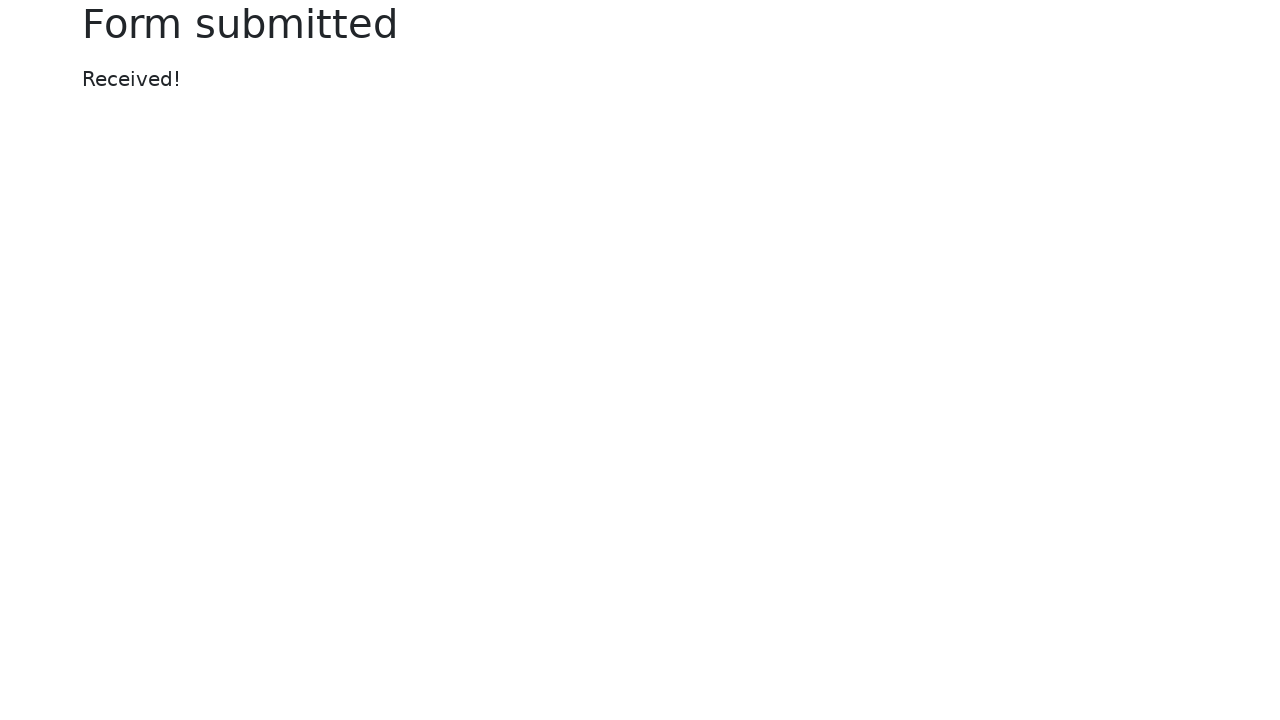